Tests checking a checkbox by its sibling position (3rd sibling)

Starting URL: https://www.w3schools.com/tags/tryit.asp?filename=tryhtml5_input_type_checkbox

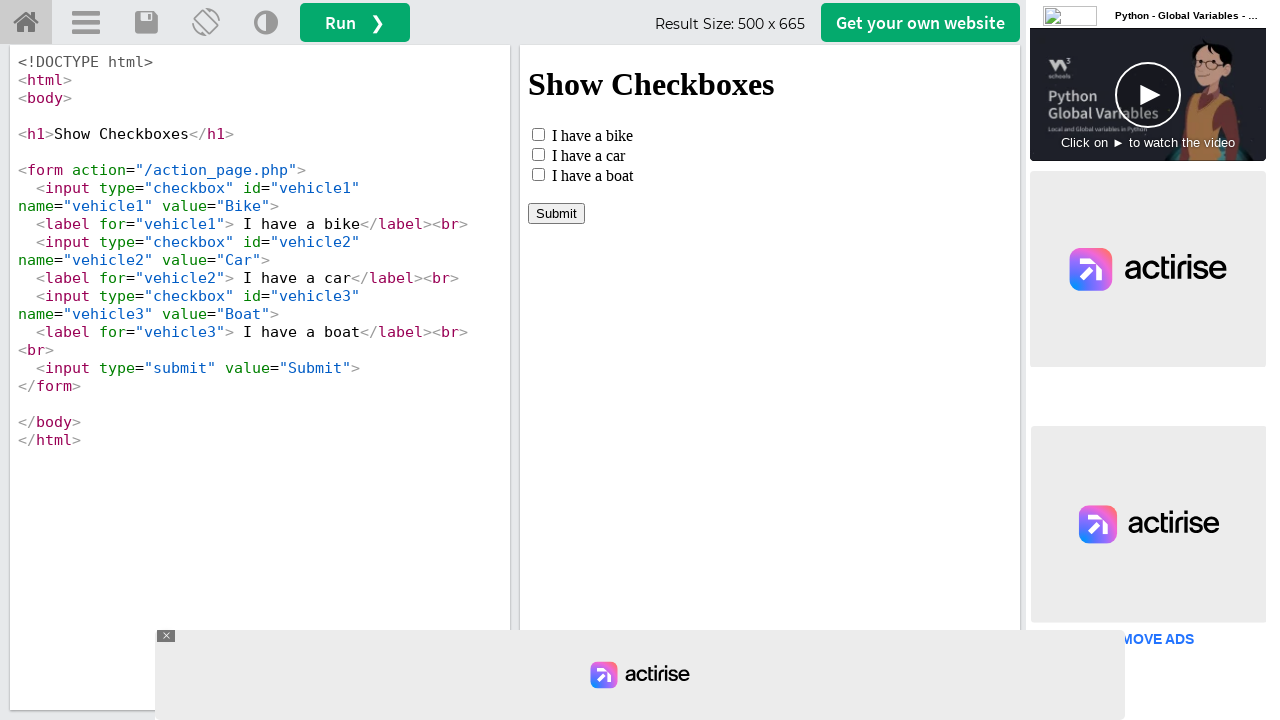

Located iframe with id 'iframeResult'
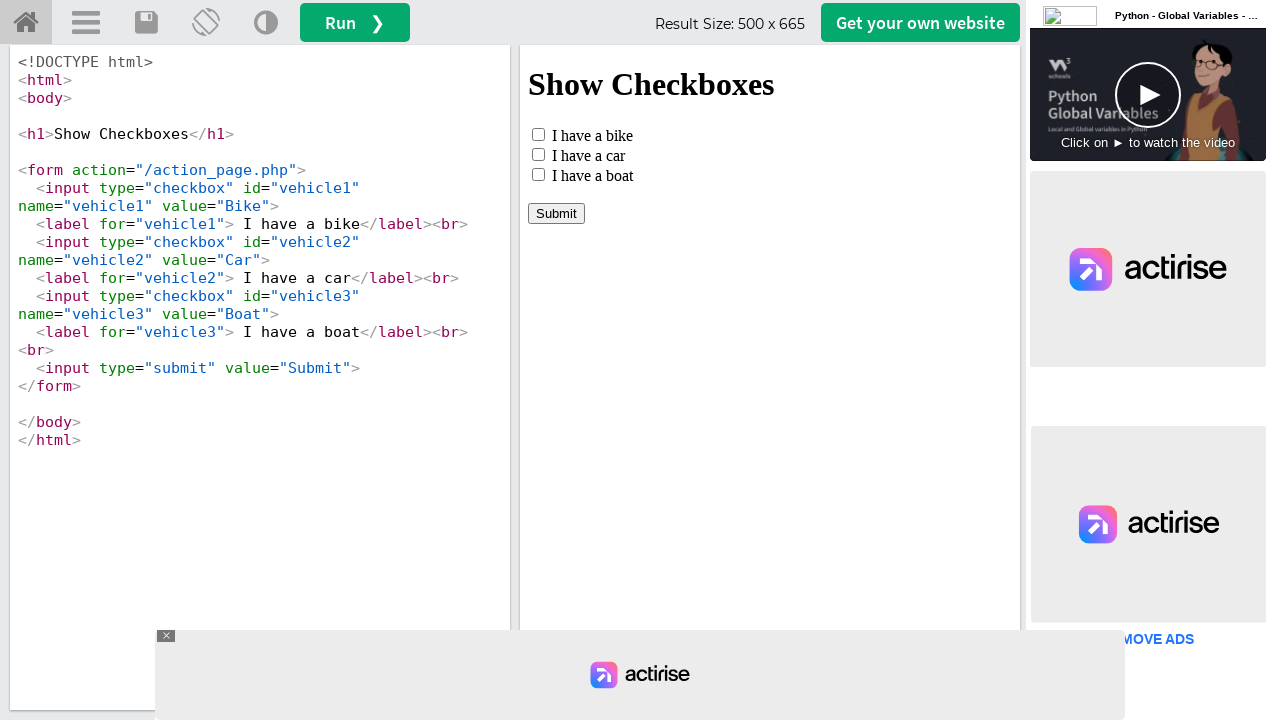

Checked the 3rd checkbox by sibling position at (538, 174) on #iframeResult >> internal:control=enter-frame >> input[type='checkbox'] >> nth=2
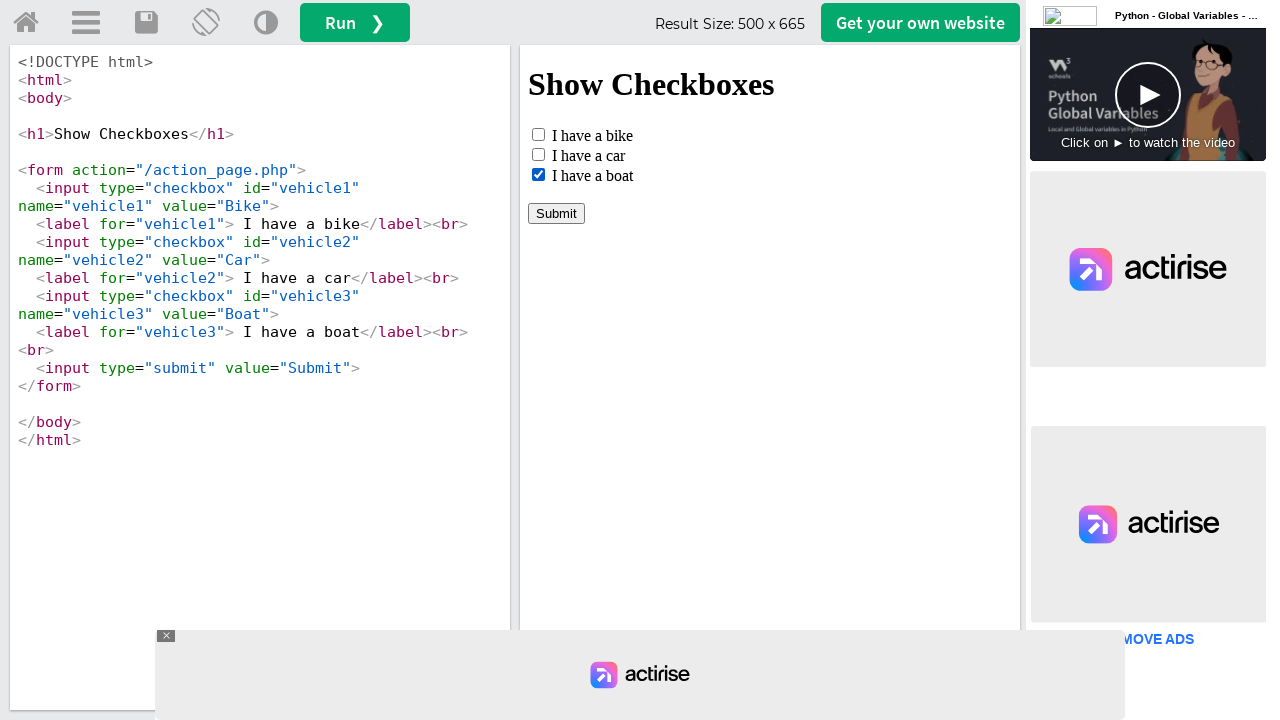

Verified that the 3rd checkbox is checked
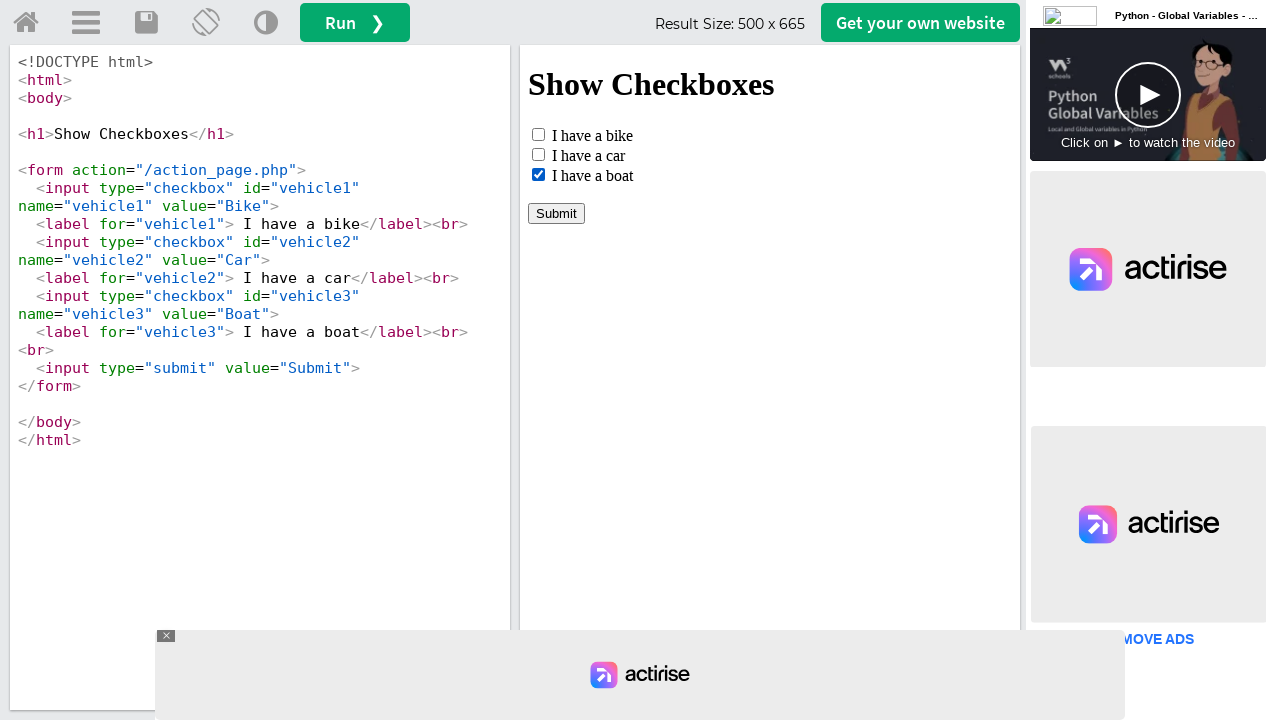

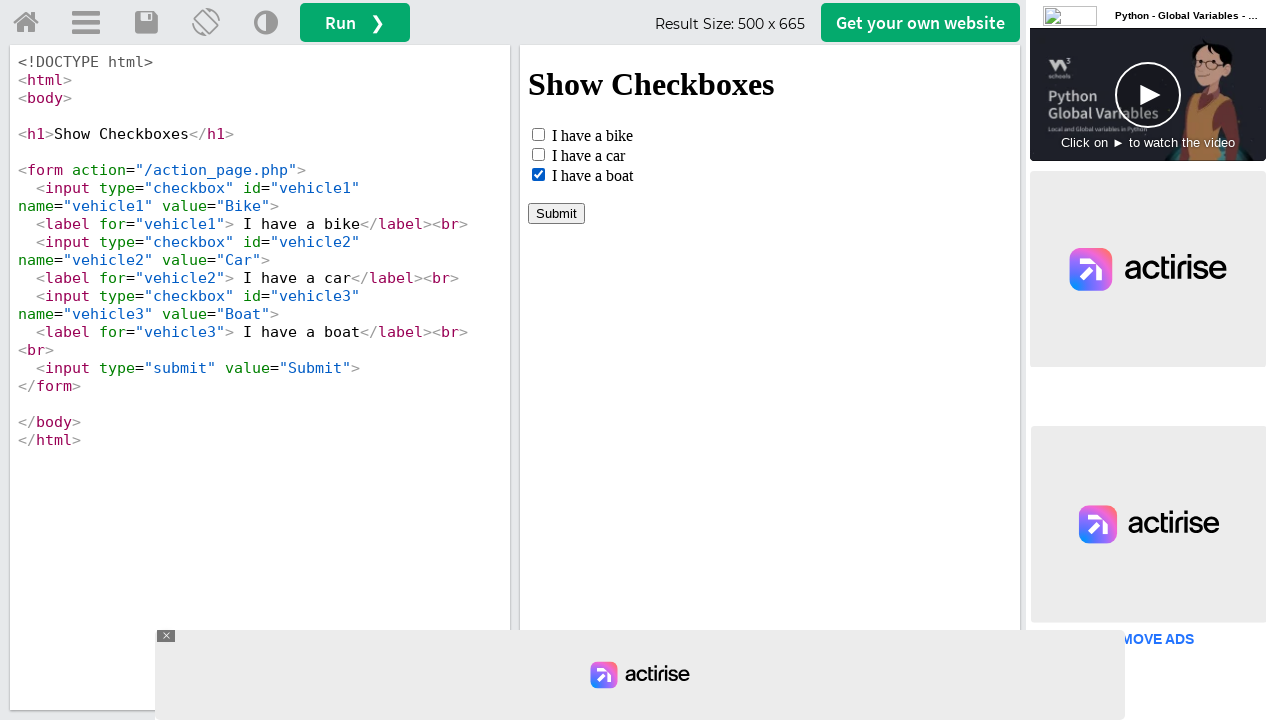